Tests checkbox functionality by checking and unchecking checkboxes on the page

Starting URL: https://the-internet.herokuapp.com/checkboxes

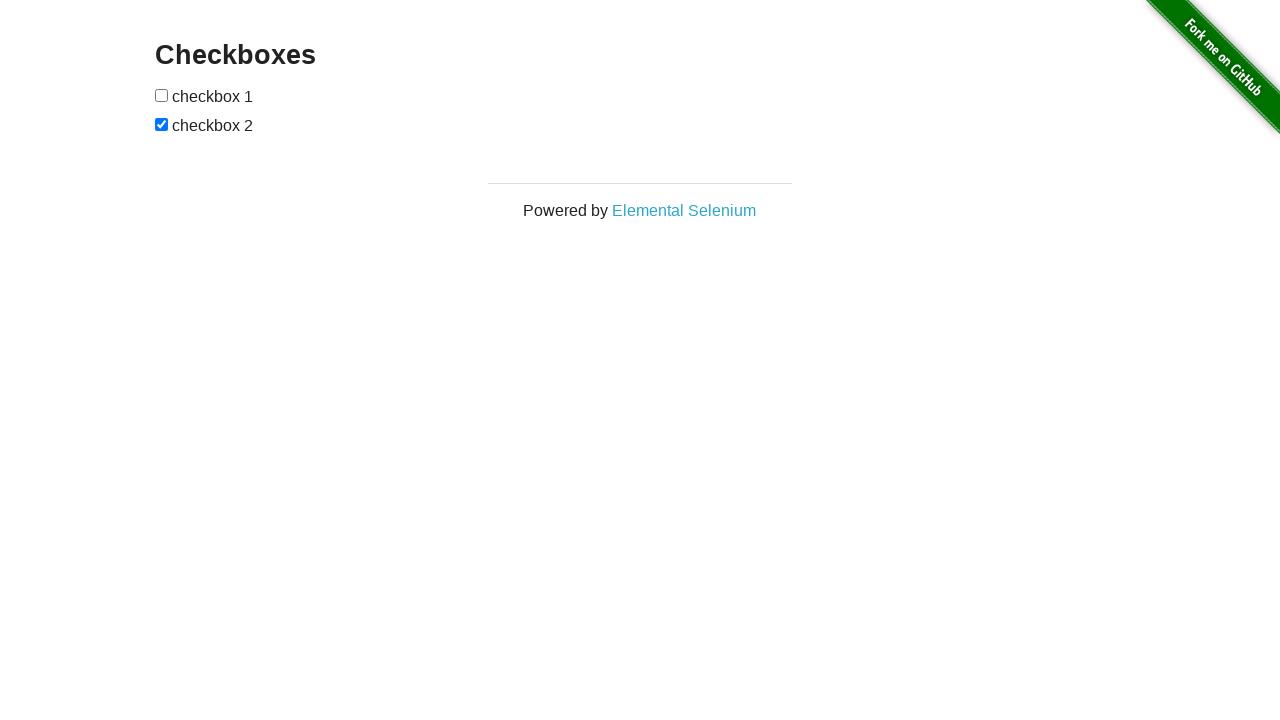

Located first checkbox element
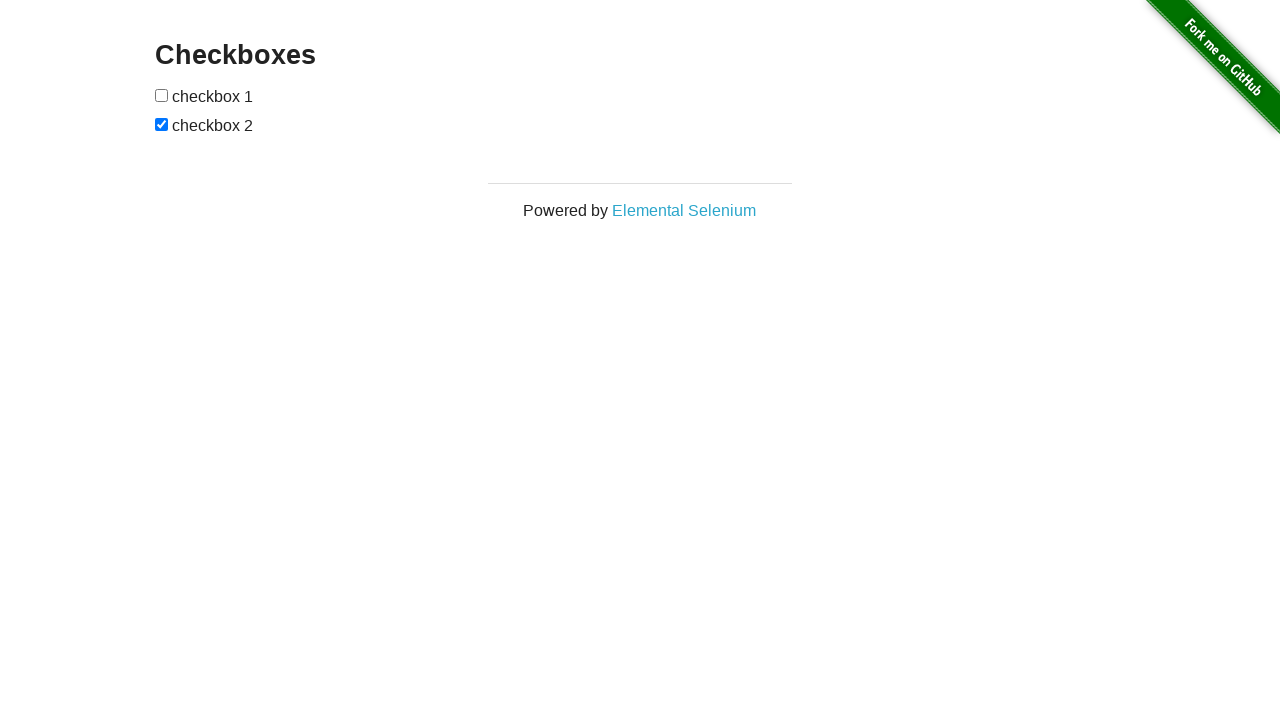

Located second checkbox element
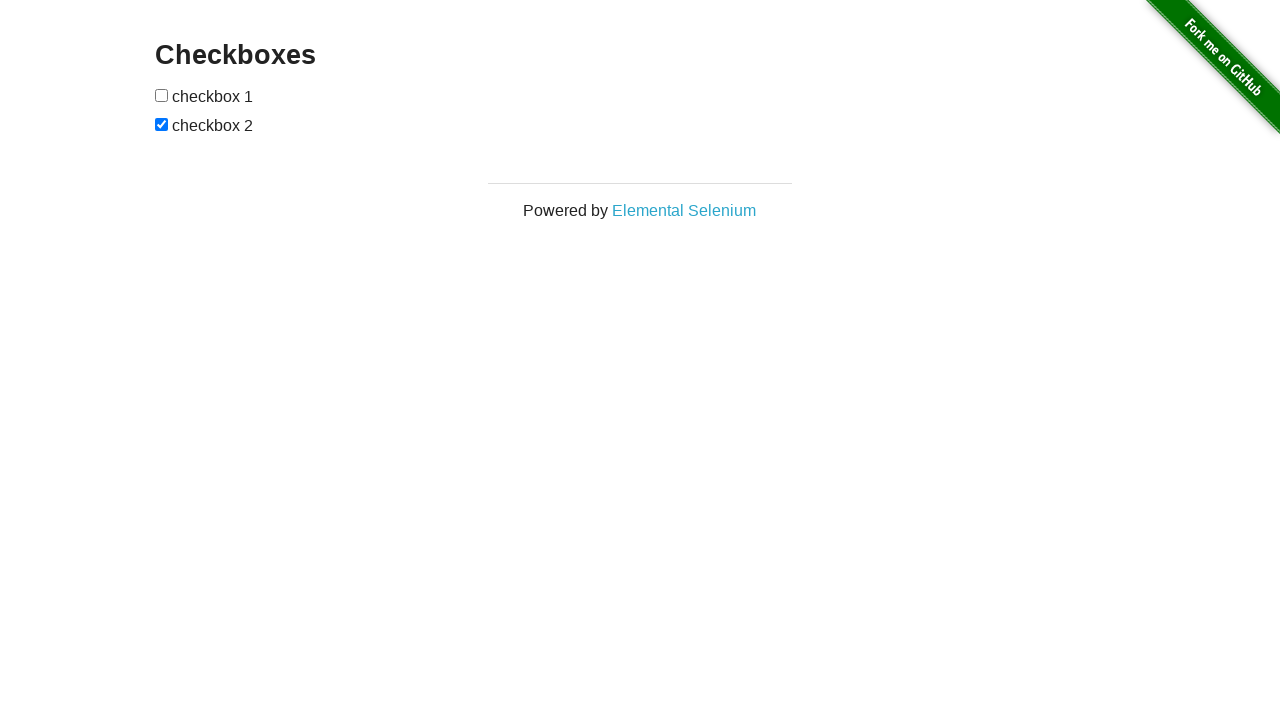

Checked first checkbox state
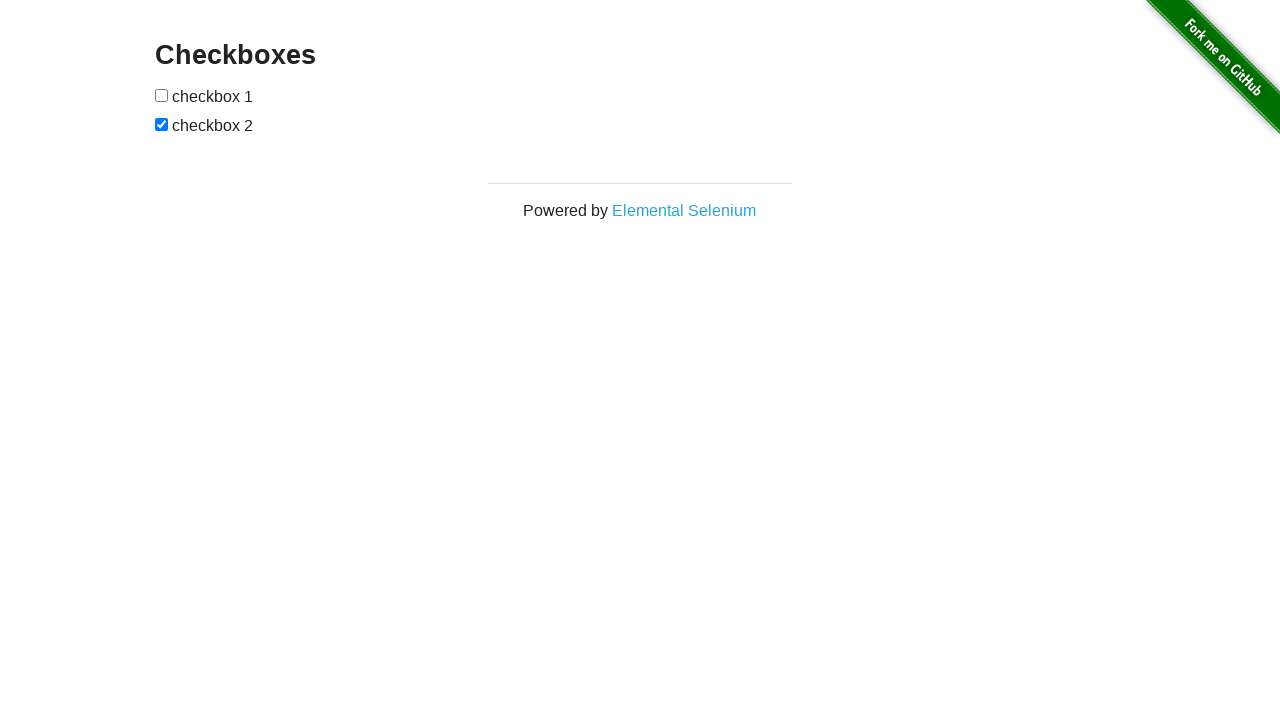

Checked first checkbox at (162, 95) on input[type='checkbox'] >> nth=0
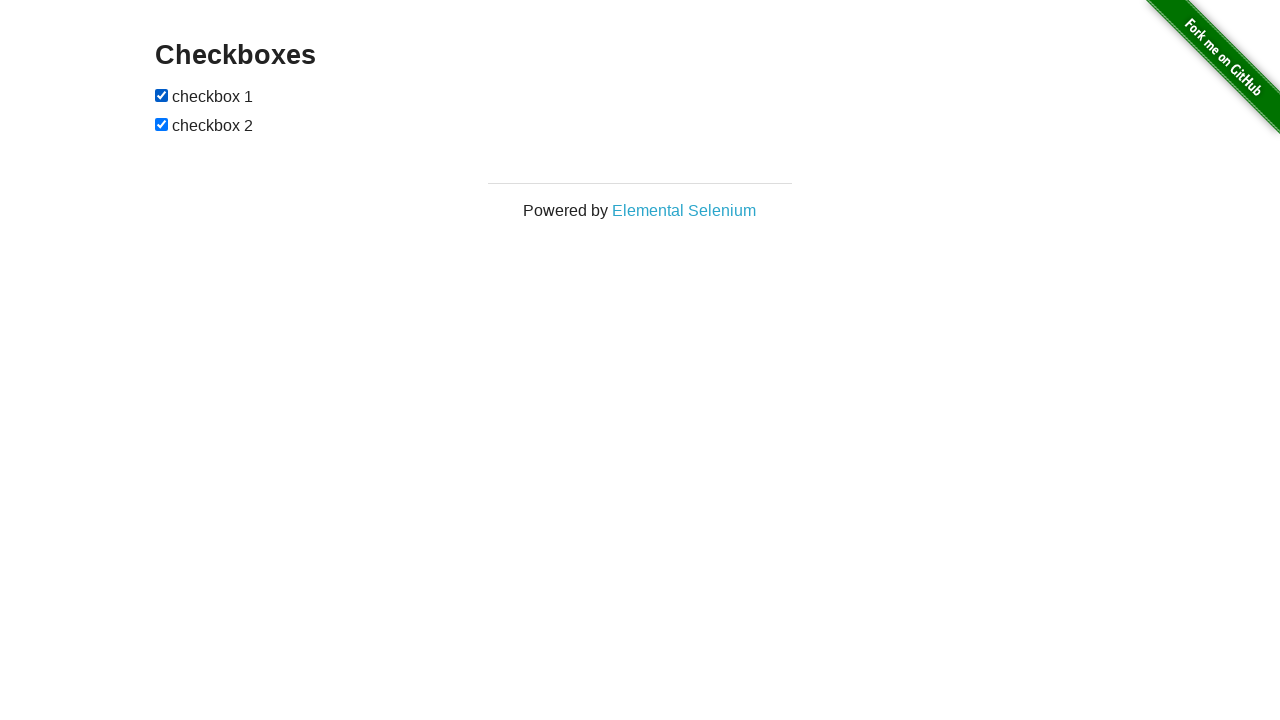

Checked second checkbox state
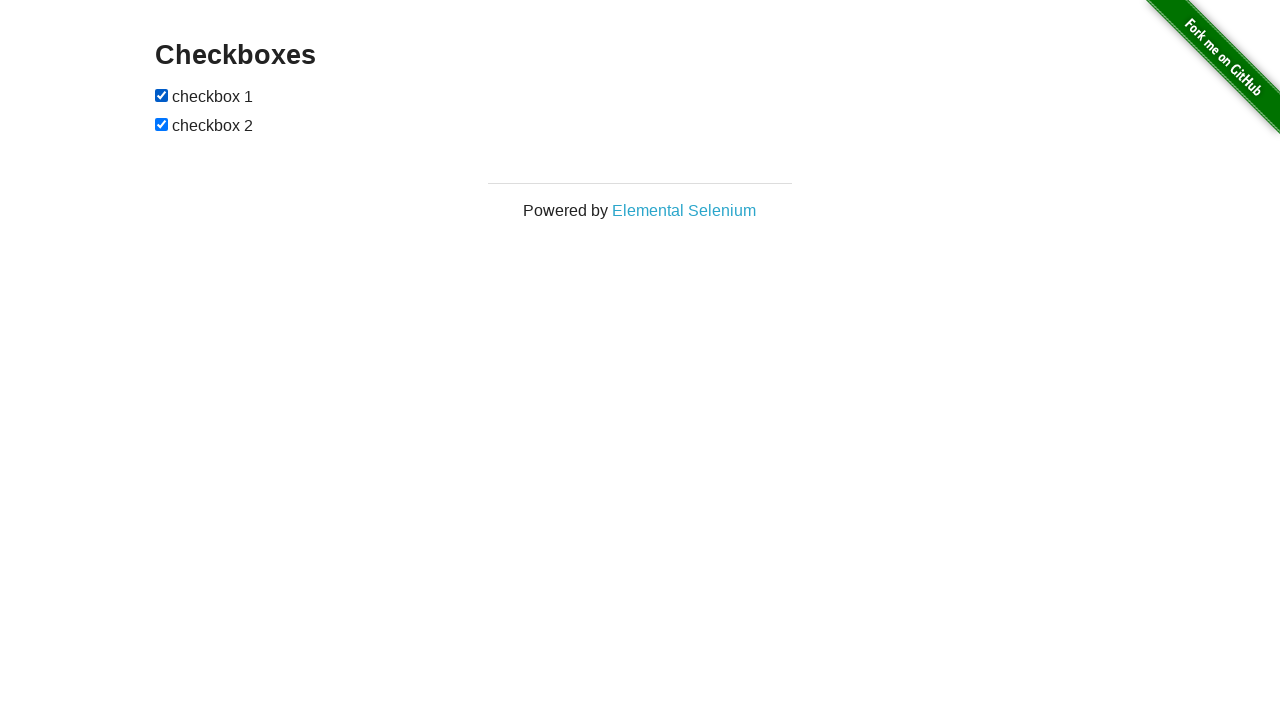

Unchecked second checkbox at (162, 124) on input[type='checkbox'] >> nth=1
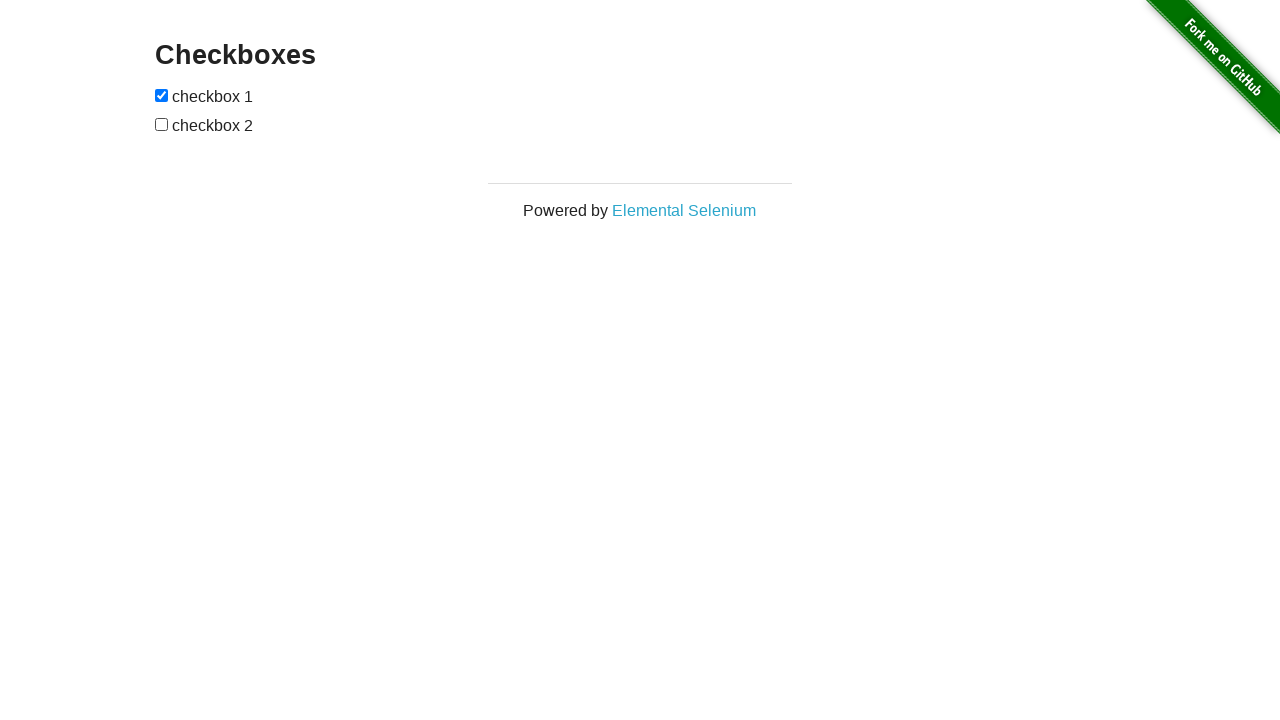

Unchecked first checkbox at (162, 95) on input[type='checkbox'] >> nth=0
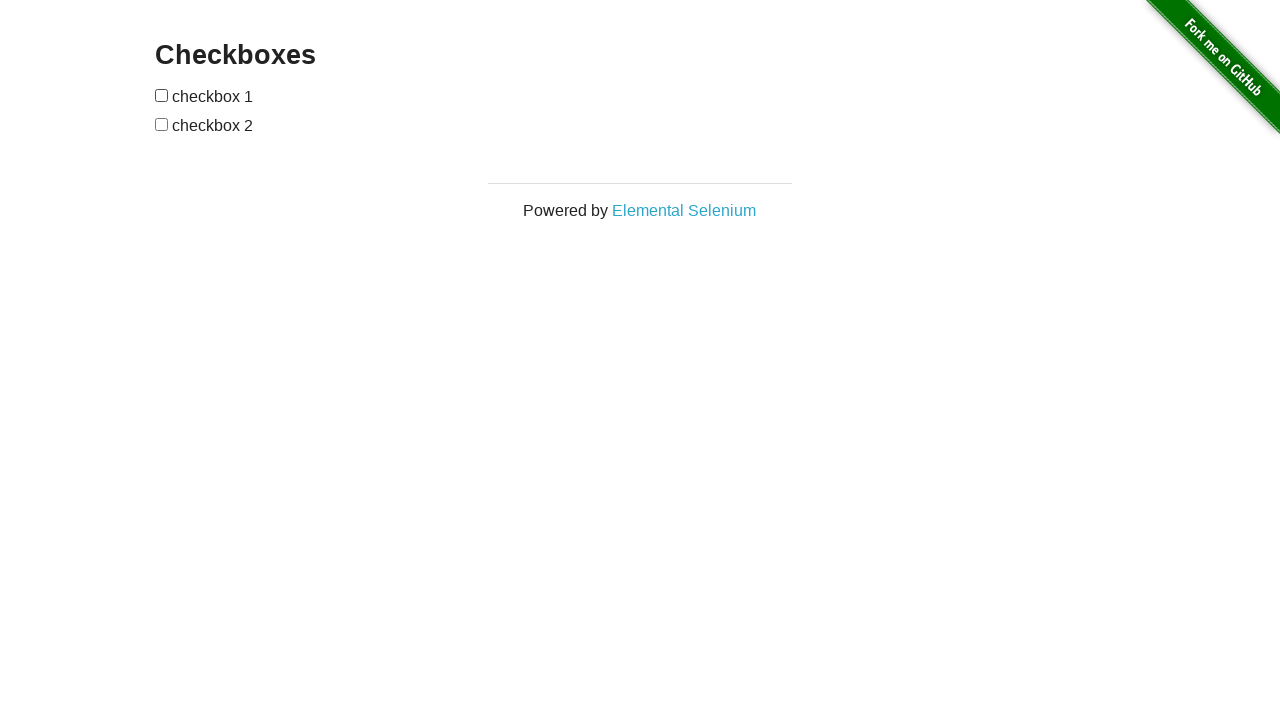

Checked second checkbox at (162, 124) on input[type='checkbox'] >> nth=1
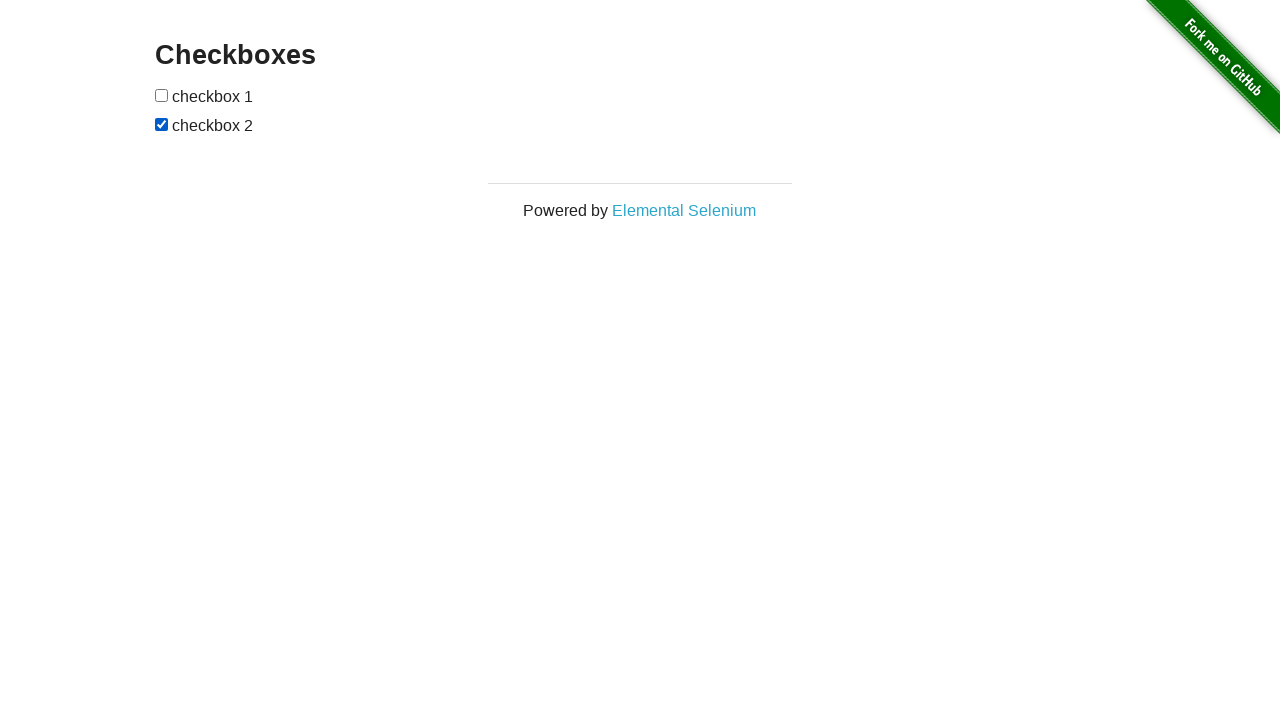

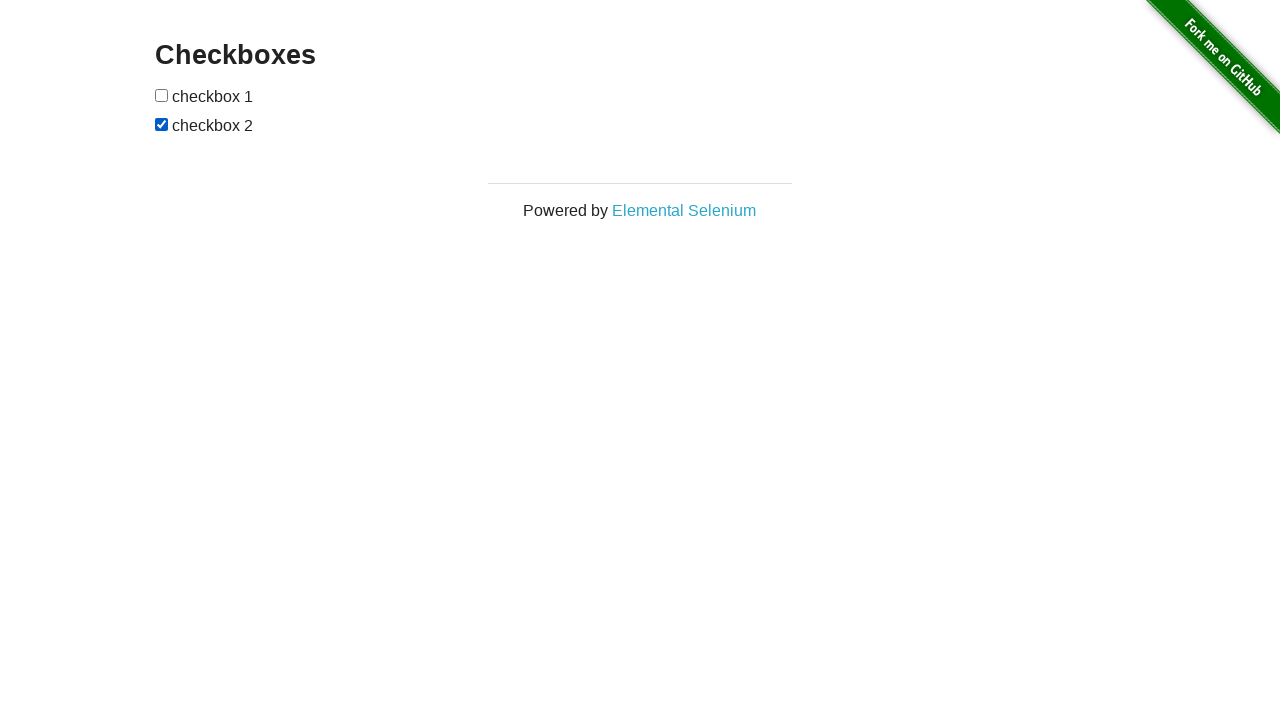